Tests file download page by clicking on available download links.

Starting URL: http://the-internet.herokuapp.com/download

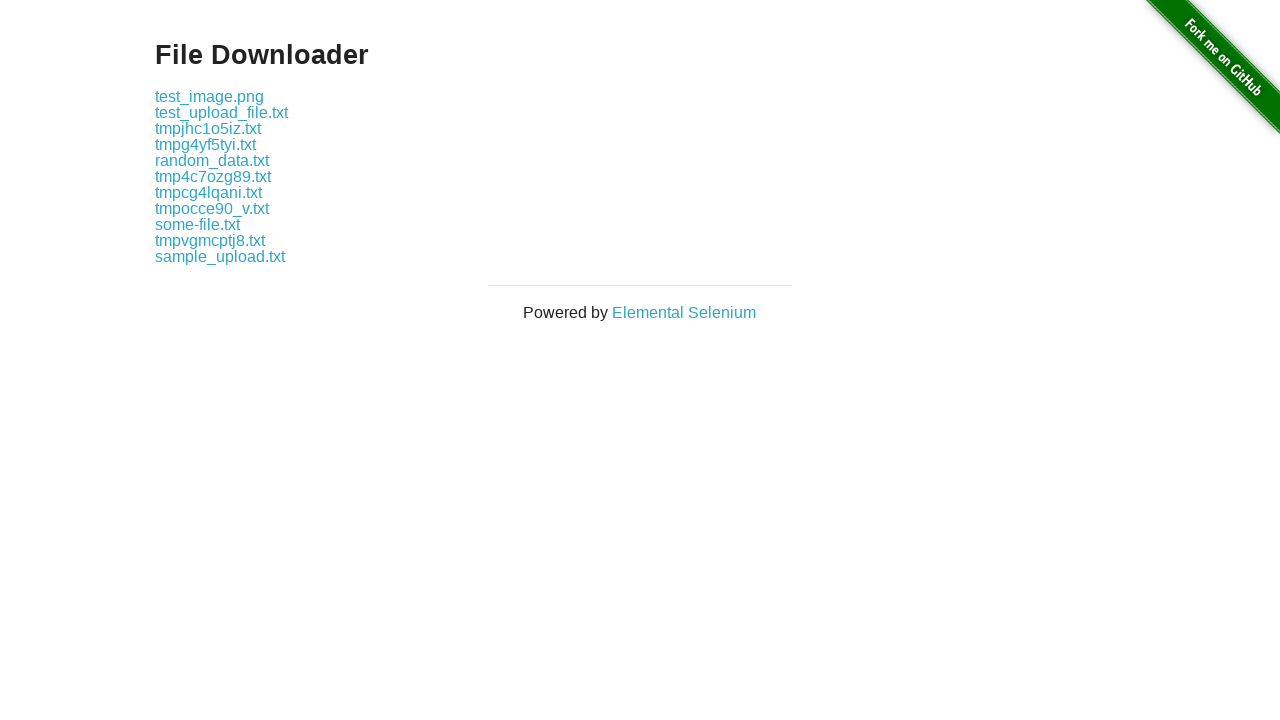

Download links loaded on the page
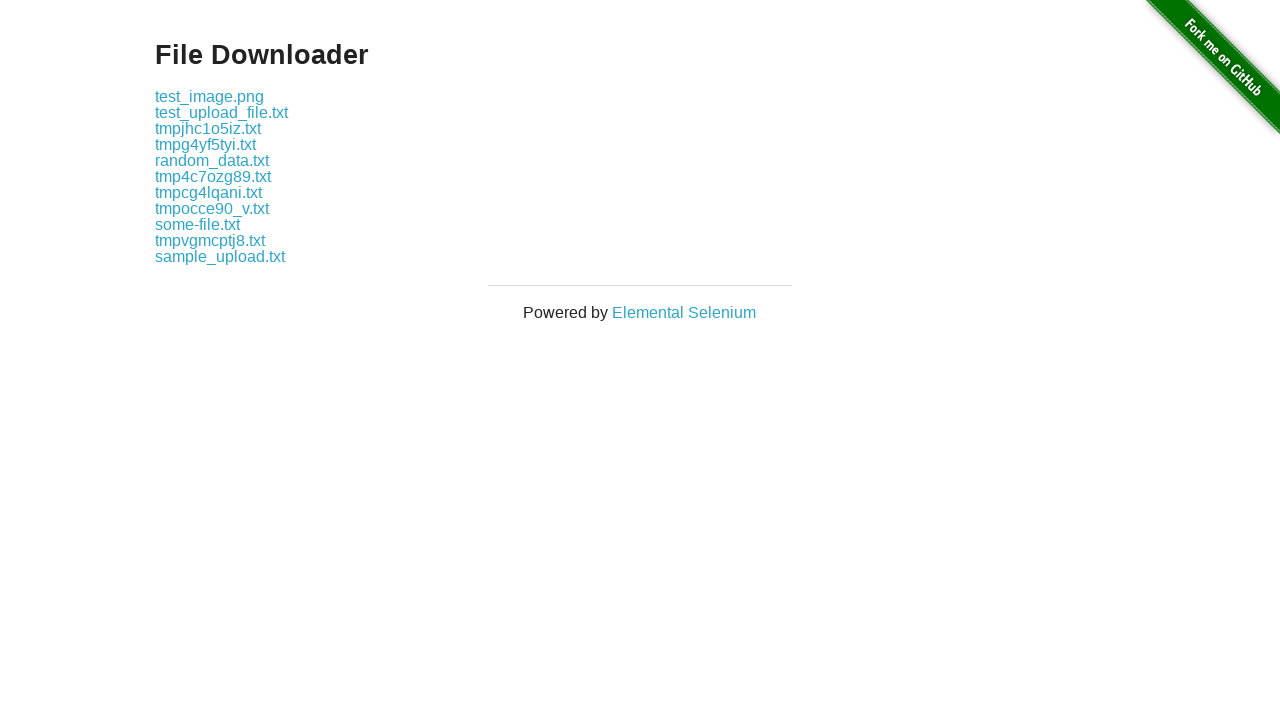

Located first download link
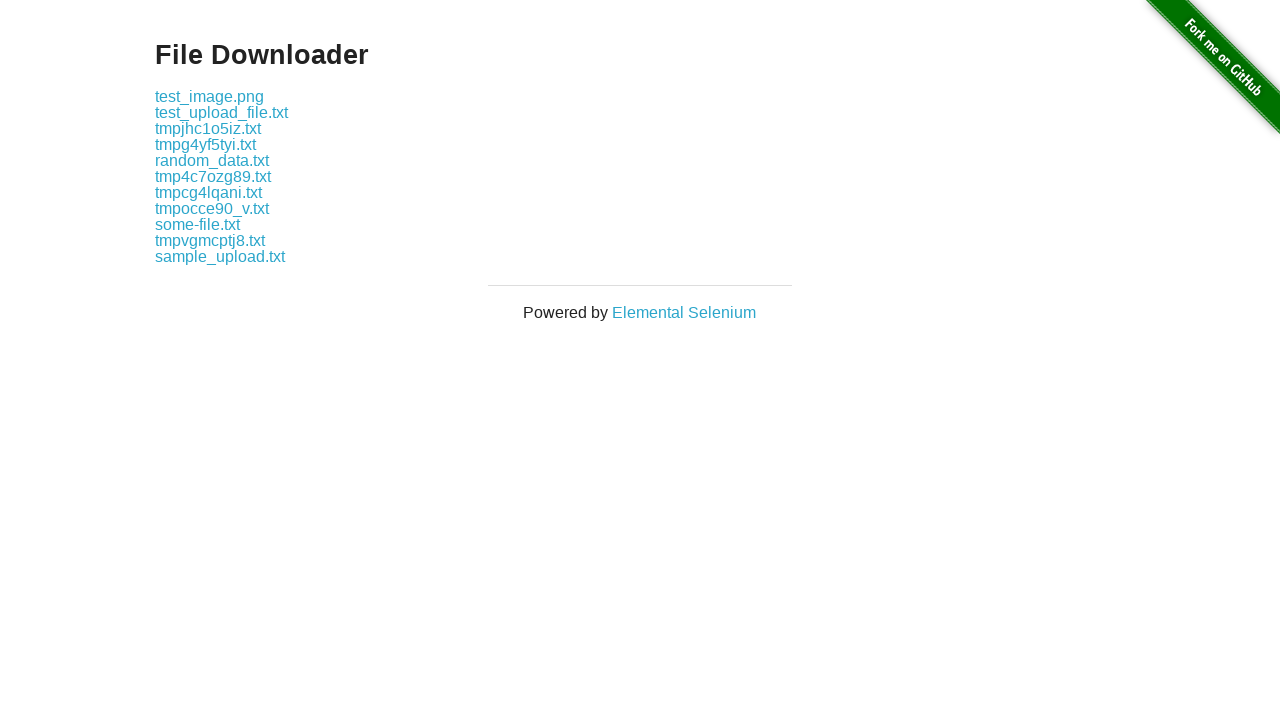

Clicked first download link at (210, 96) on .example a >> nth=0
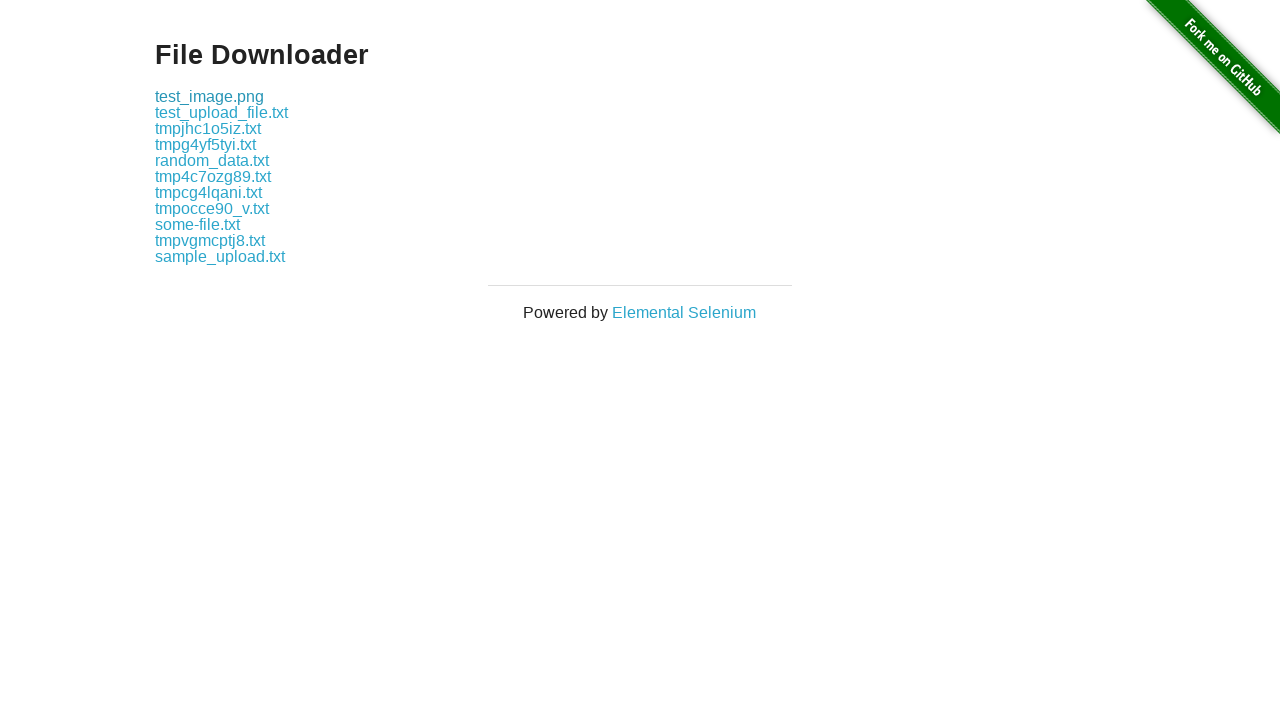

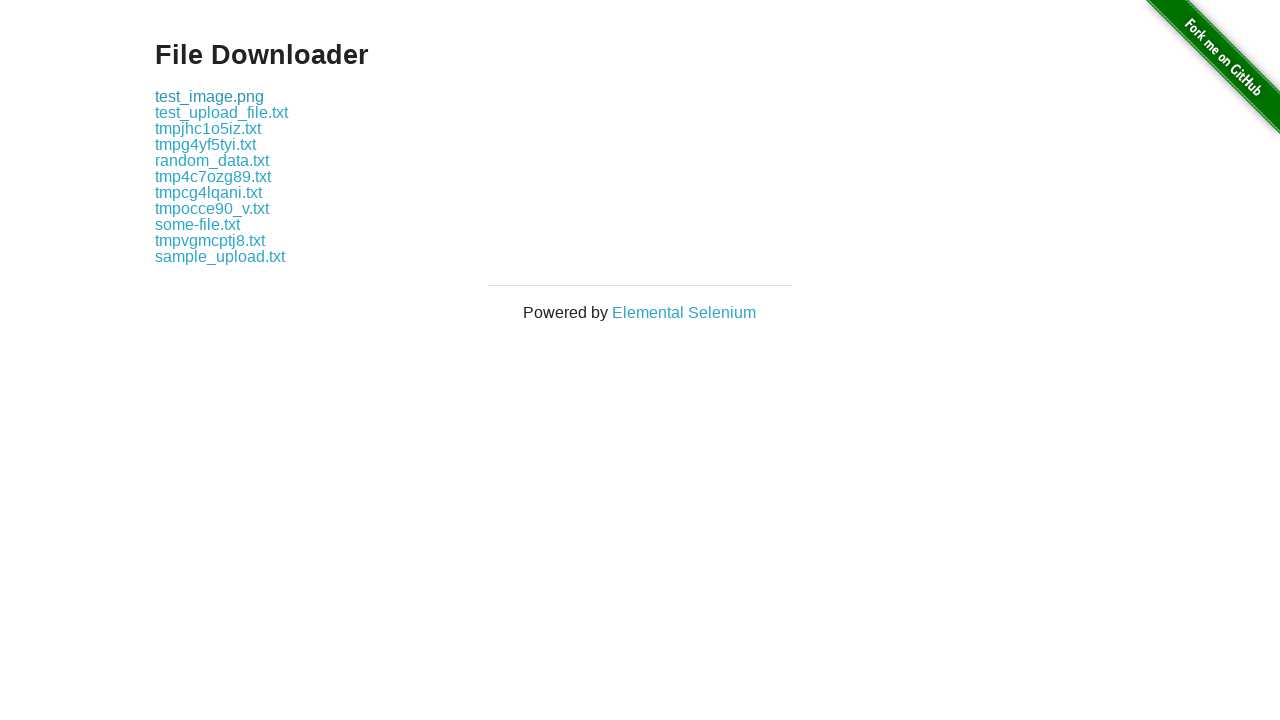